Tests flight booking form functionality by selecting round trip, choosing origin/destination cities, selecting travel date, adding passengers, selecting senior citizen discount, choosing currency, and submitting the search

Starting URL: https://rahulshettyacademy.com/dropdownsPractise/

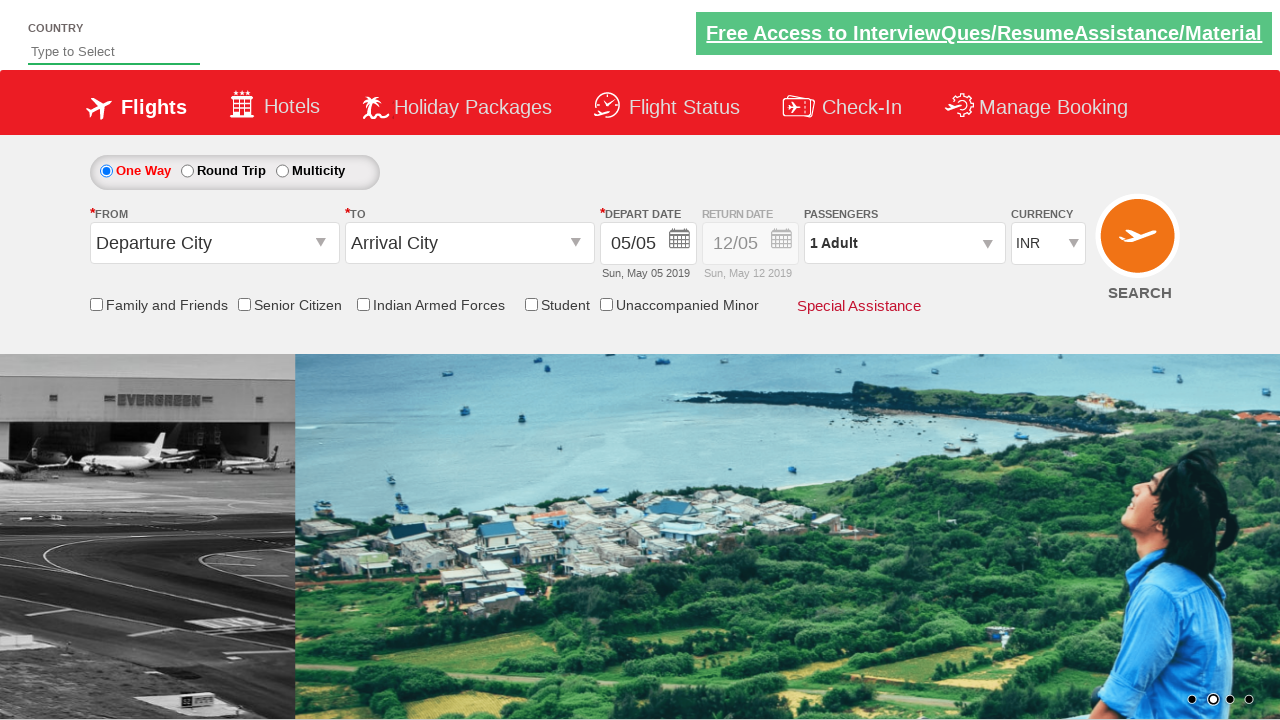

Selected round trip radio button at (187, 171) on #ctl00_mainContent_rbtnl_Trip_1
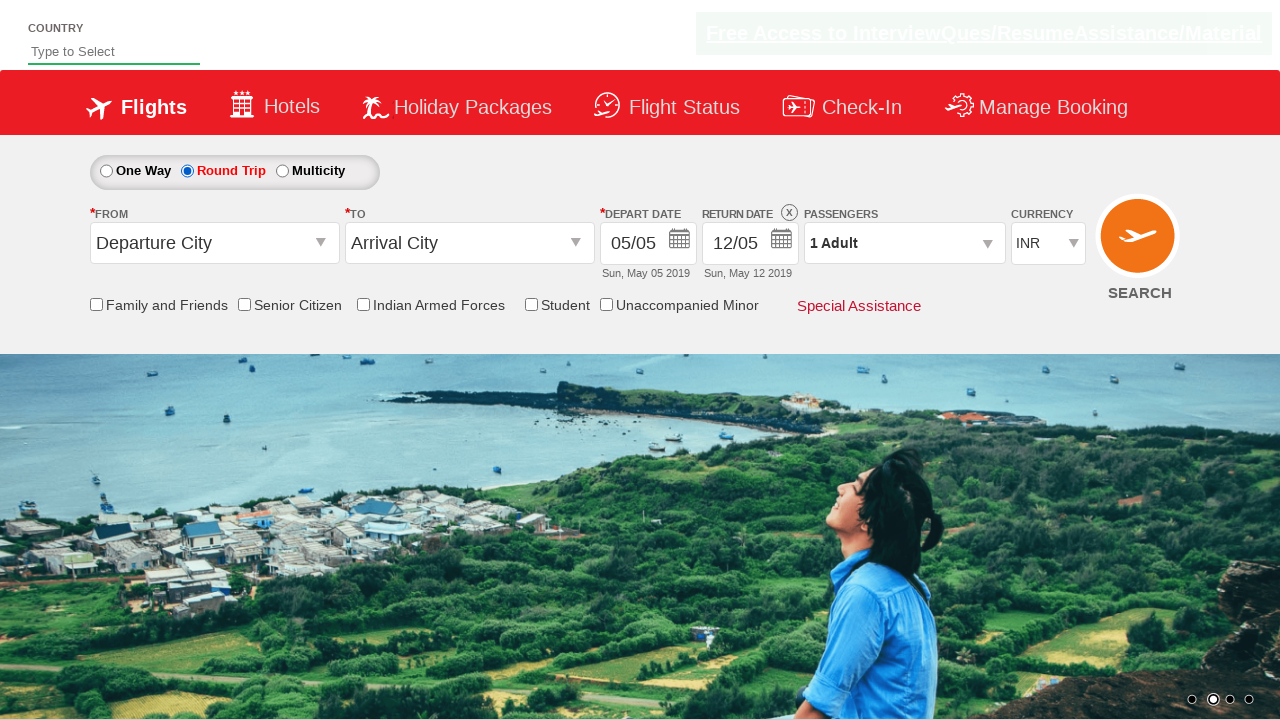

Clicked origin station dropdown at (214, 243) on #ctl00_mainContent_ddl_originStation1_CTXT
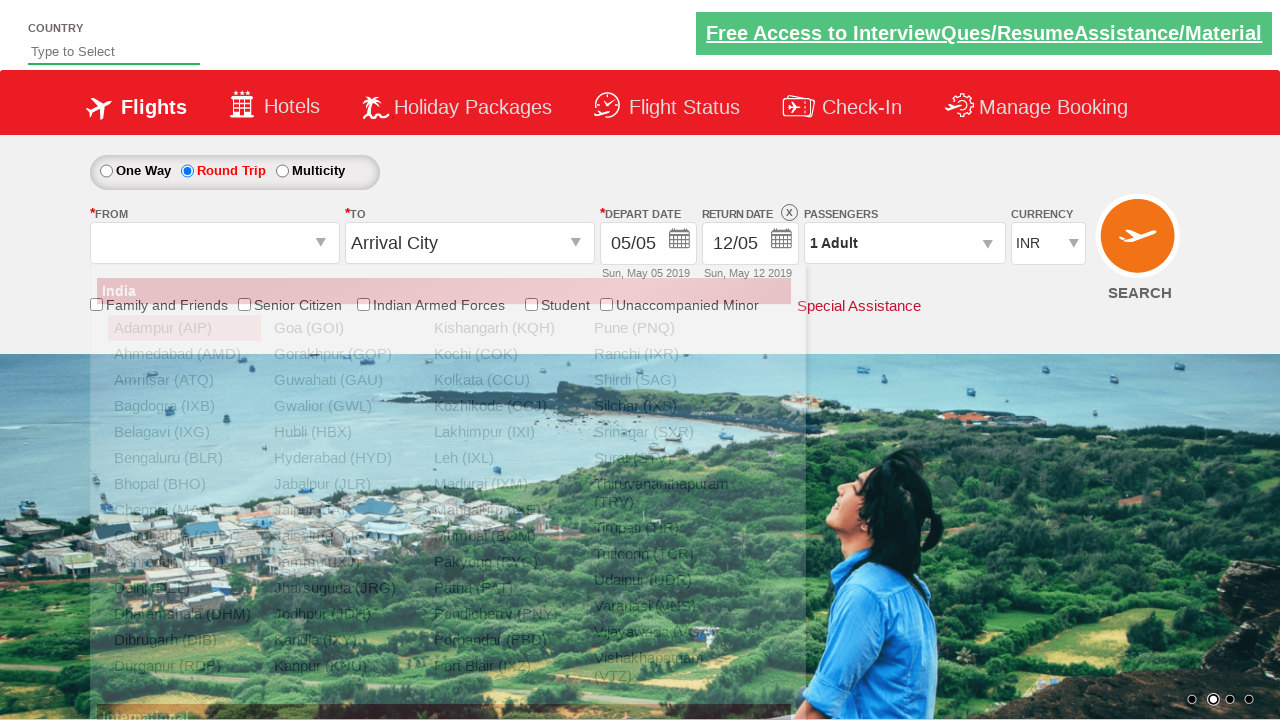

Selected Delhi (DEL) as origin city at (184, 588) on div#glsctl00_mainContent_ddl_originStation1_CTNR a:has-text('Delhi (DEL)')
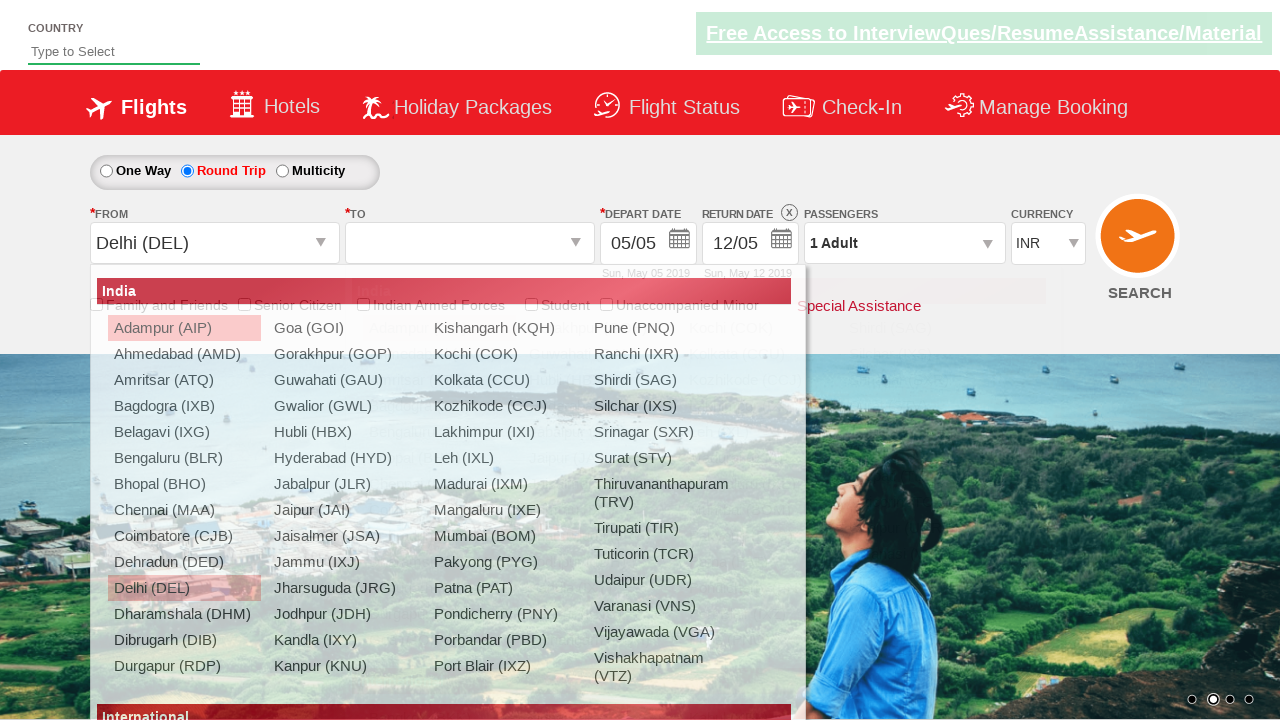

Waited 2 seconds for destination dropdown to be ready
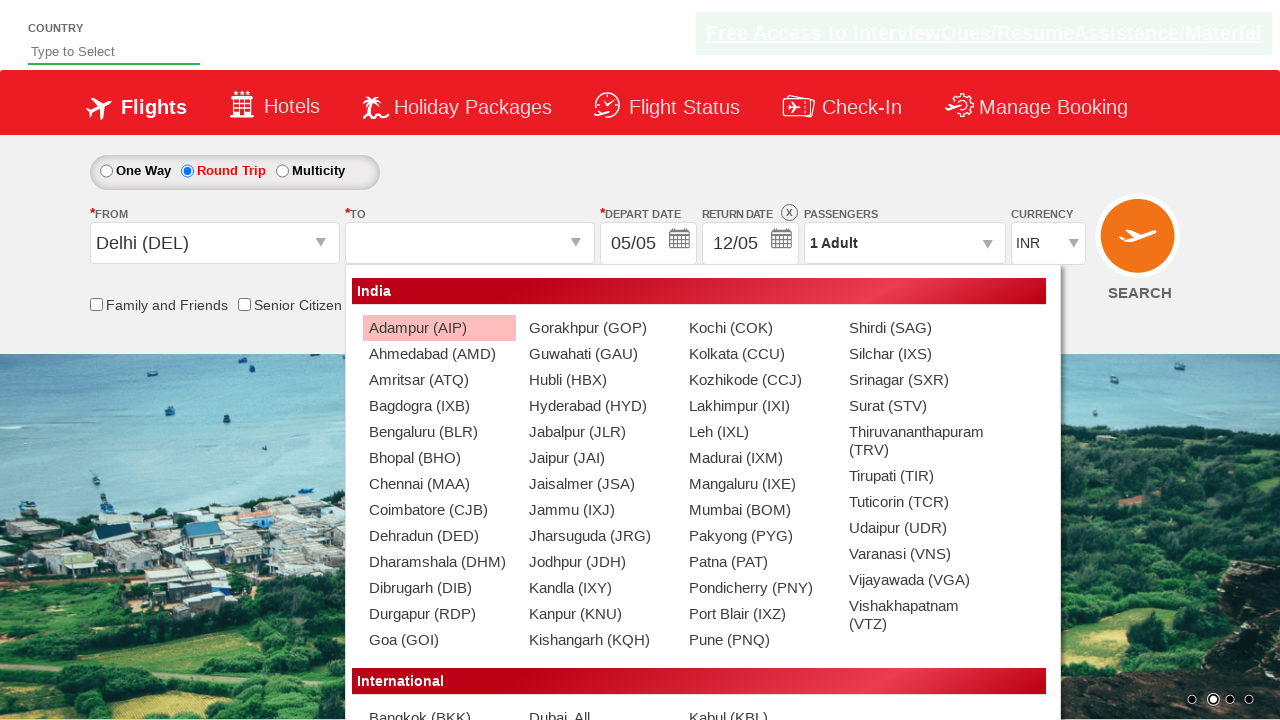

Selected Chennai (MAA) as destination city at (439, 484) on div#glsctl00_mainContent_ddl_destinationStation1_CTNR a:has-text('Chennai (MAA)'
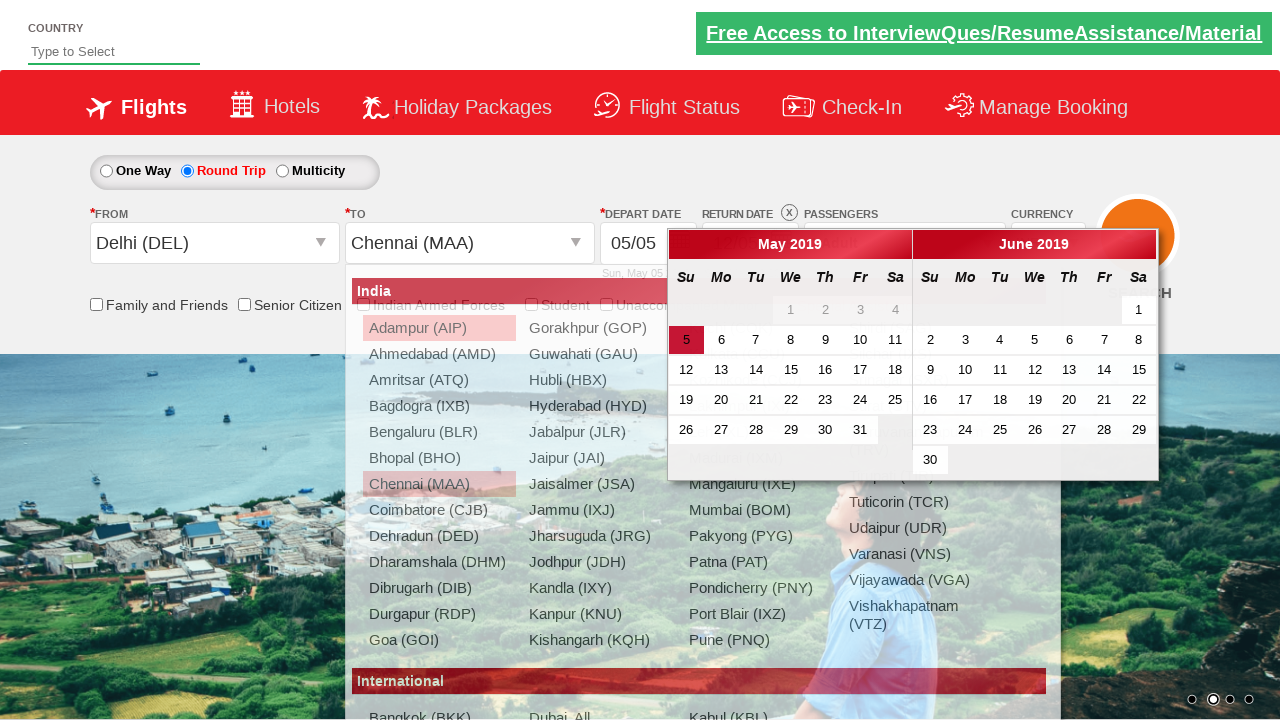

Selected departure date from calendar at (686, 340) on .ui-state-default.ui-state-active
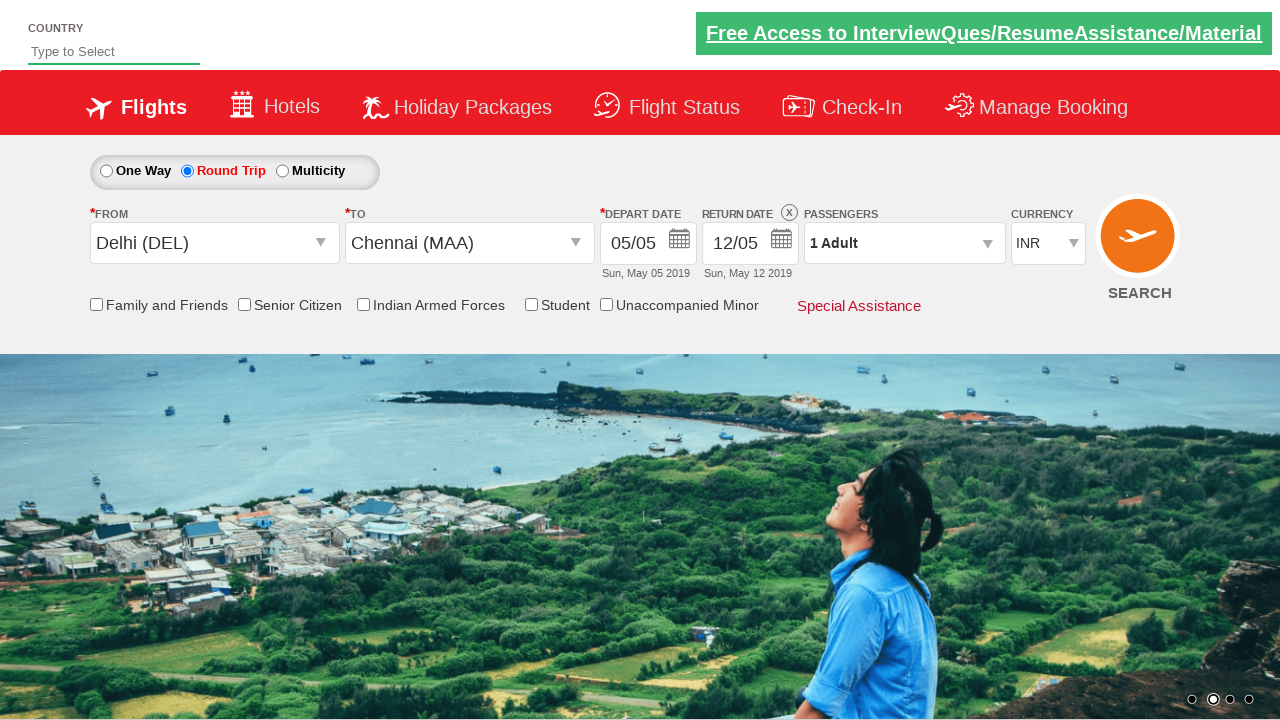

Verified return date calendar is enabled
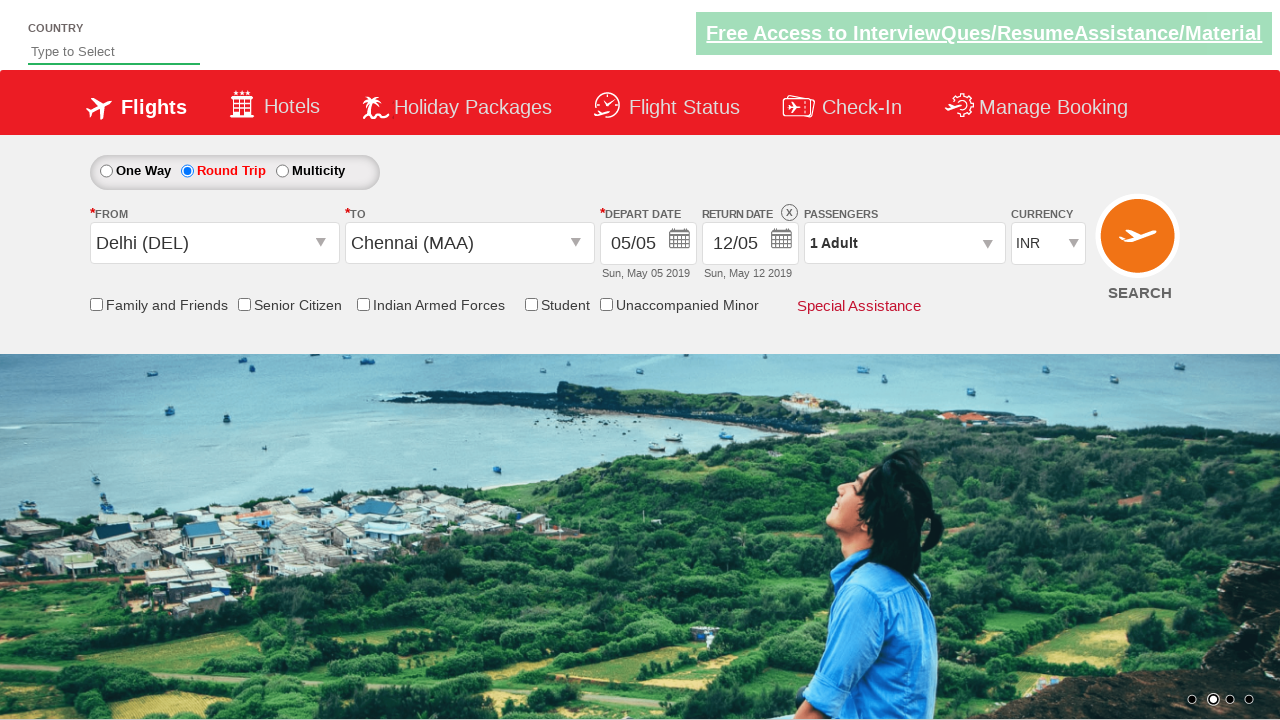

Selected senior citizen discount checkbox at (244, 304) on input[id*='SeniorCitizenDiscount']
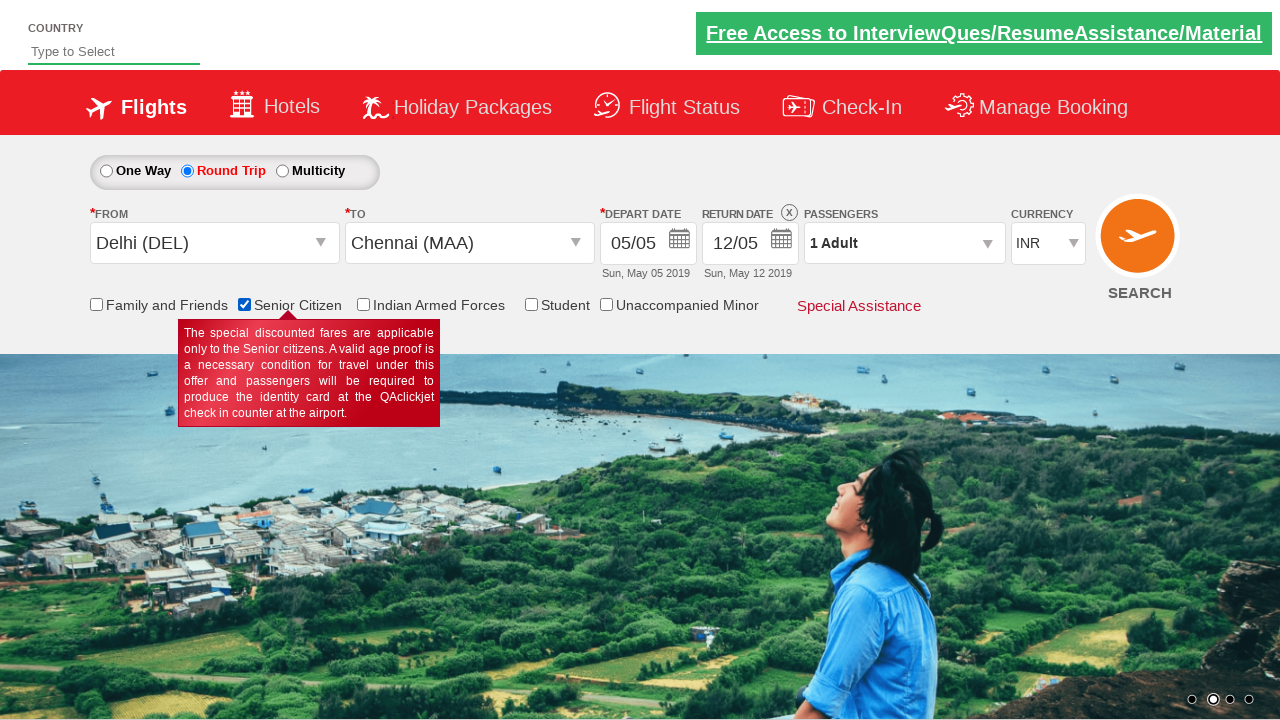

Clicked passenger information dropdown at (904, 243) on #divpaxinfo
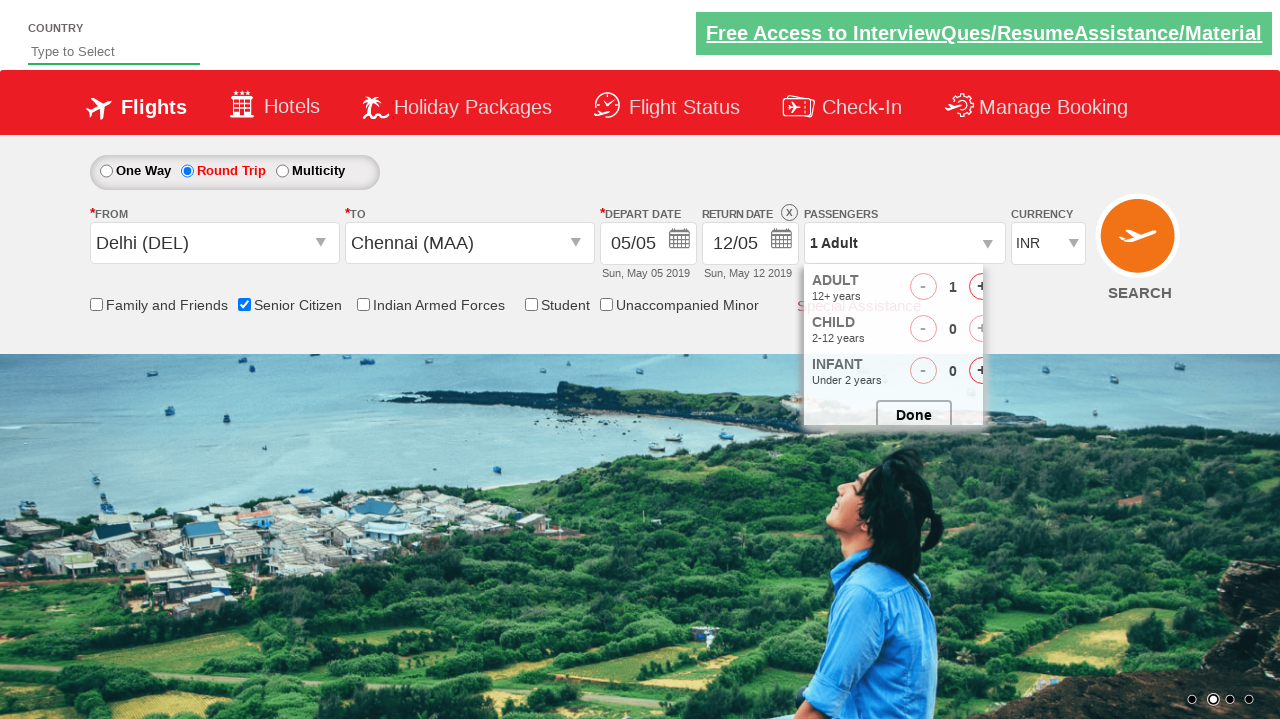

Waited 2 seconds for passenger dropdown to open
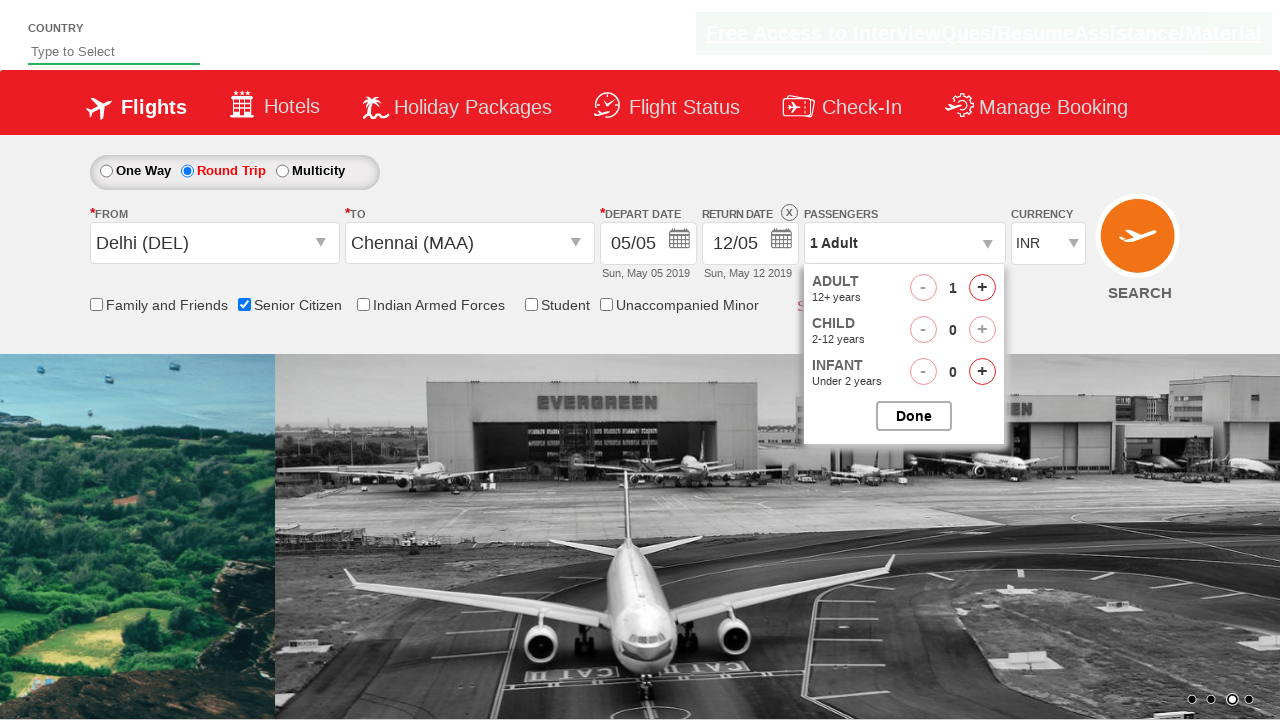

Incremented adult count (iteration 1/4) at (982, 288) on #hrefIncAdt
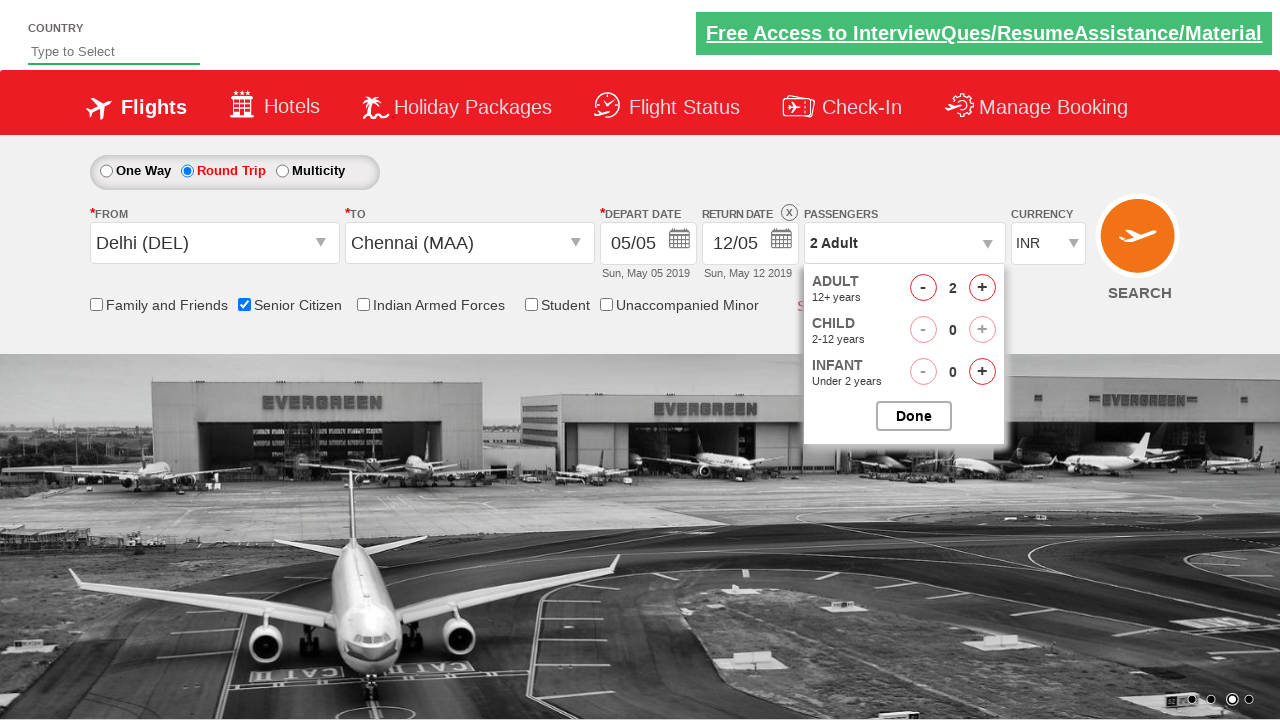

Incremented adult count (iteration 2/4) at (982, 288) on #hrefIncAdt
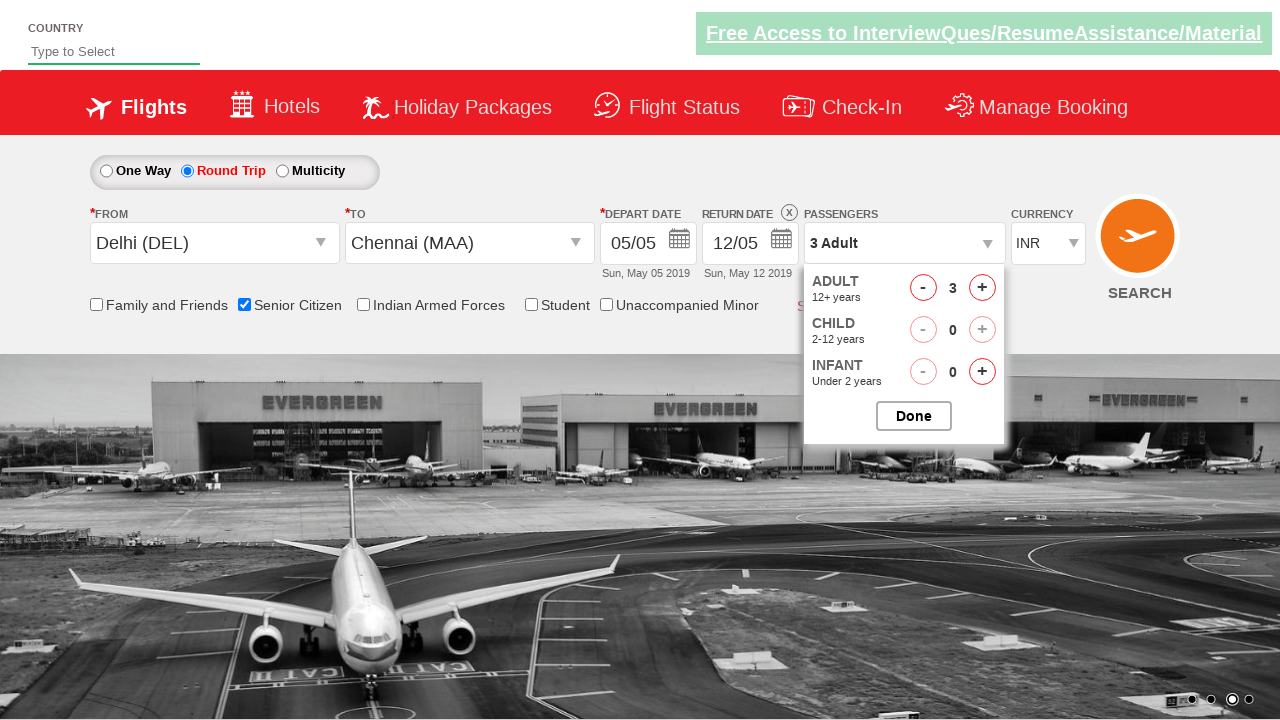

Incremented adult count (iteration 3/4) at (982, 288) on #hrefIncAdt
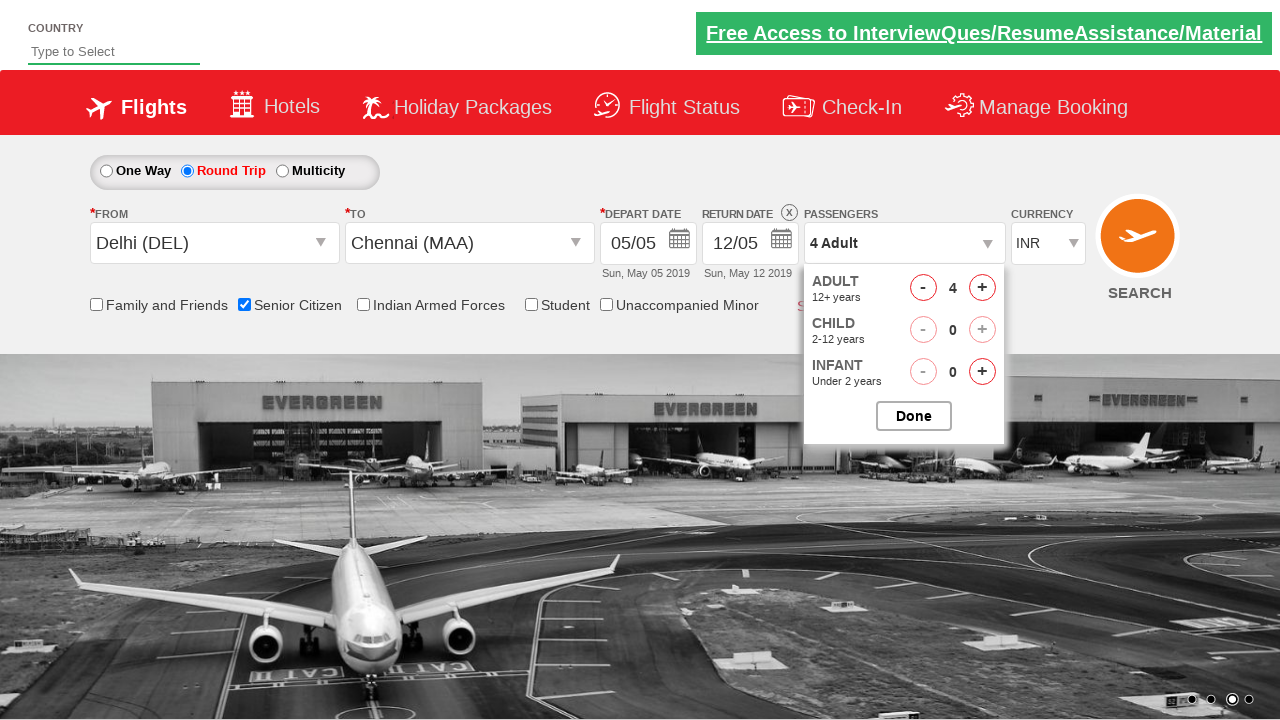

Incremented adult count (iteration 4/4) at (982, 288) on #hrefIncAdt
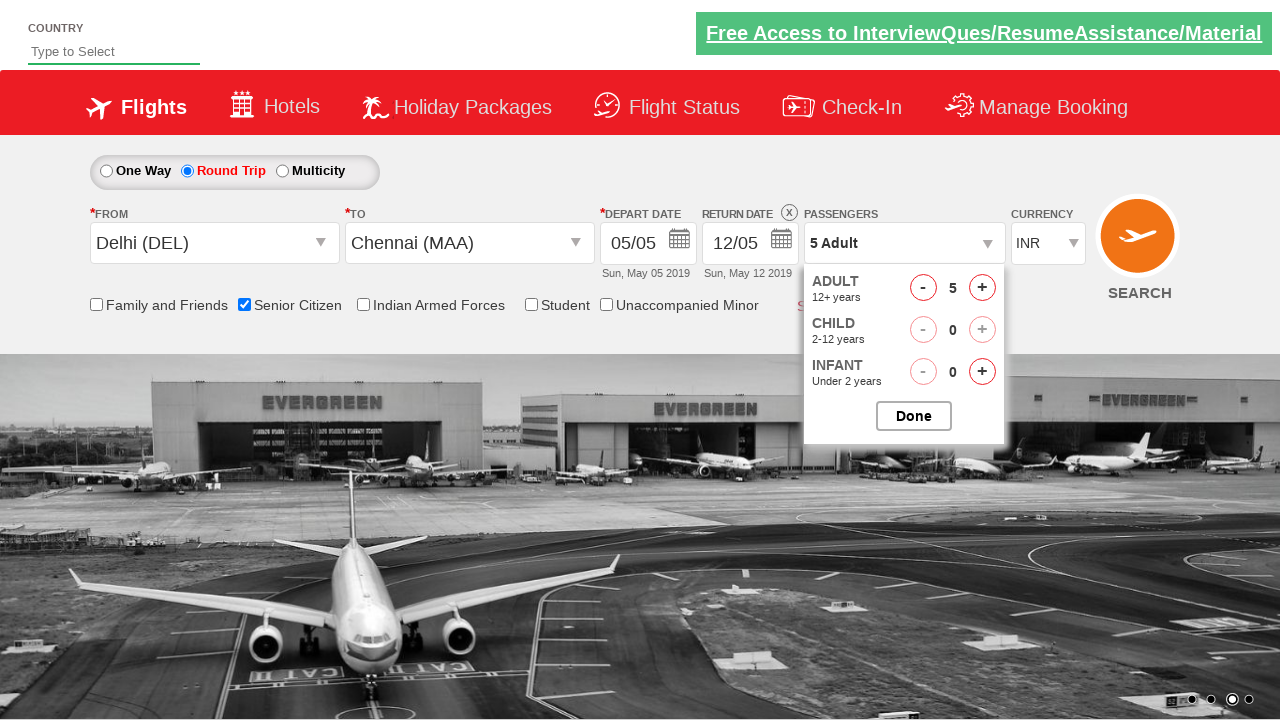

Closed passenger selection dropdown at (914, 416) on #btnclosepaxoption
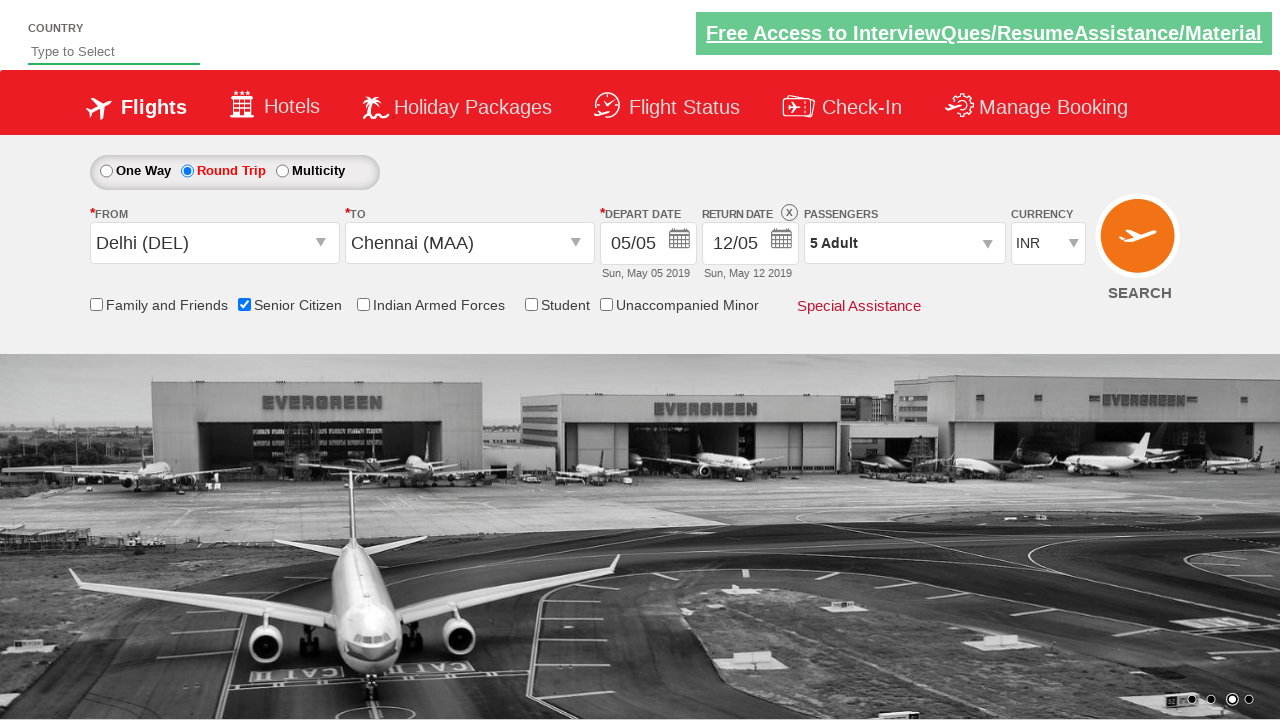

Verified passenger count shows '5 Adult'
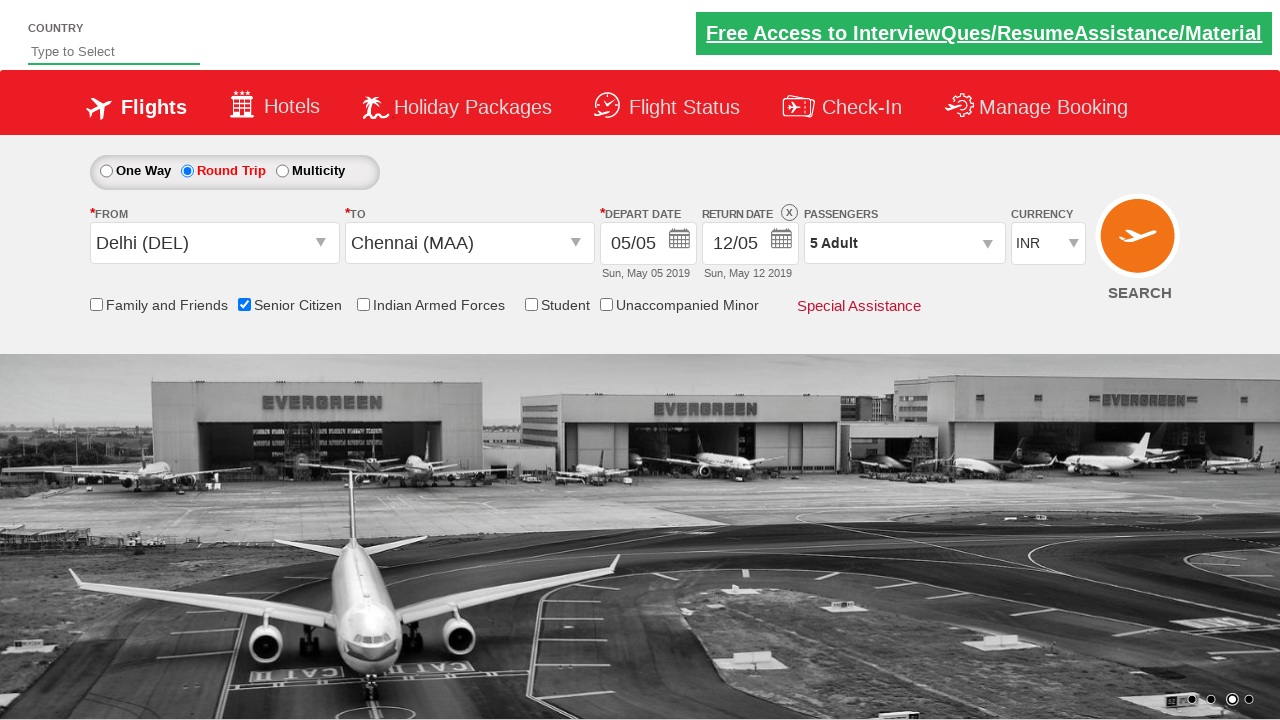

Selected currency dropdown option at index 3 on #ctl00_mainContent_DropDownListCurrency
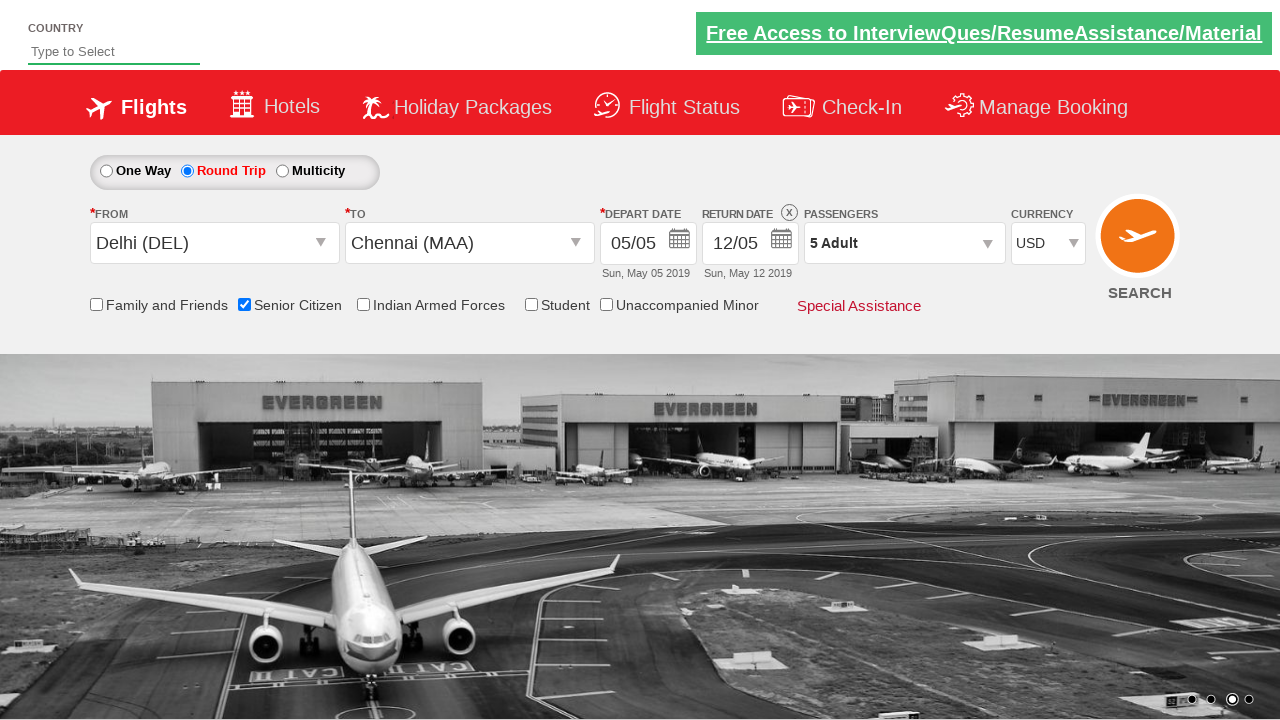

Selected USD currency on #ctl00_mainContent_DropDownListCurrency
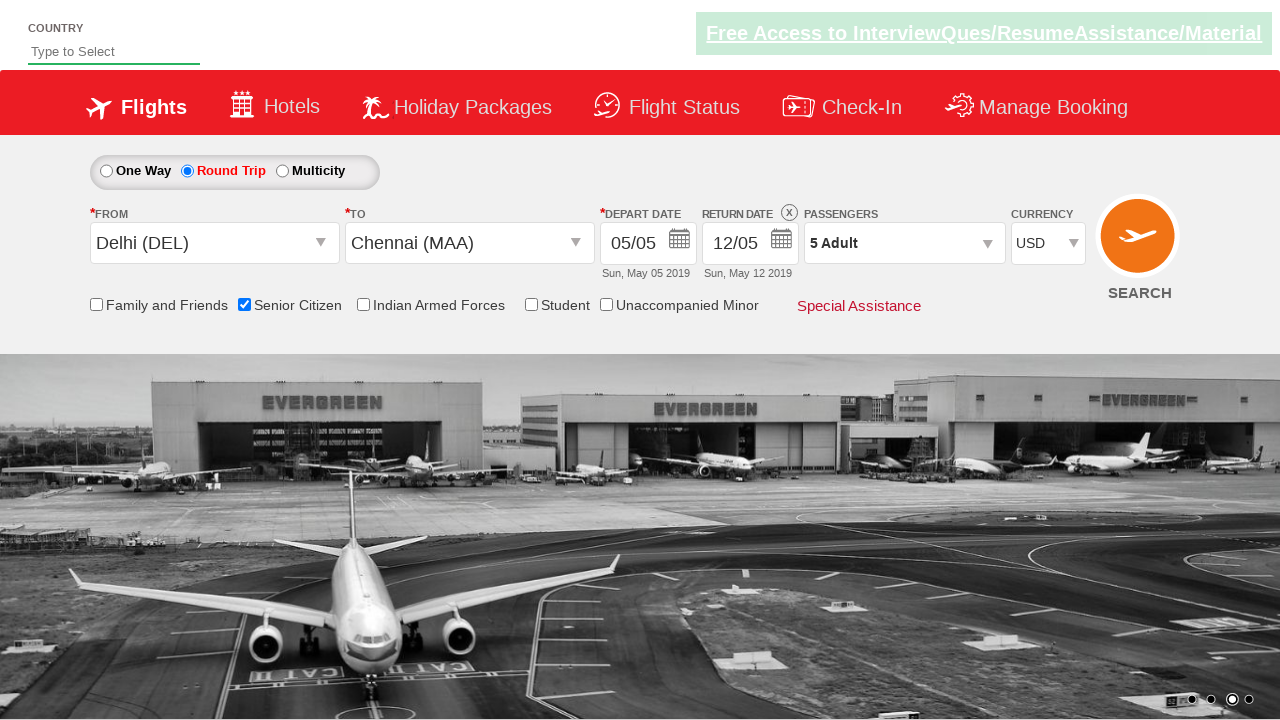

Clicked search button to submit flight search at (1140, 245) on input[value='Search']
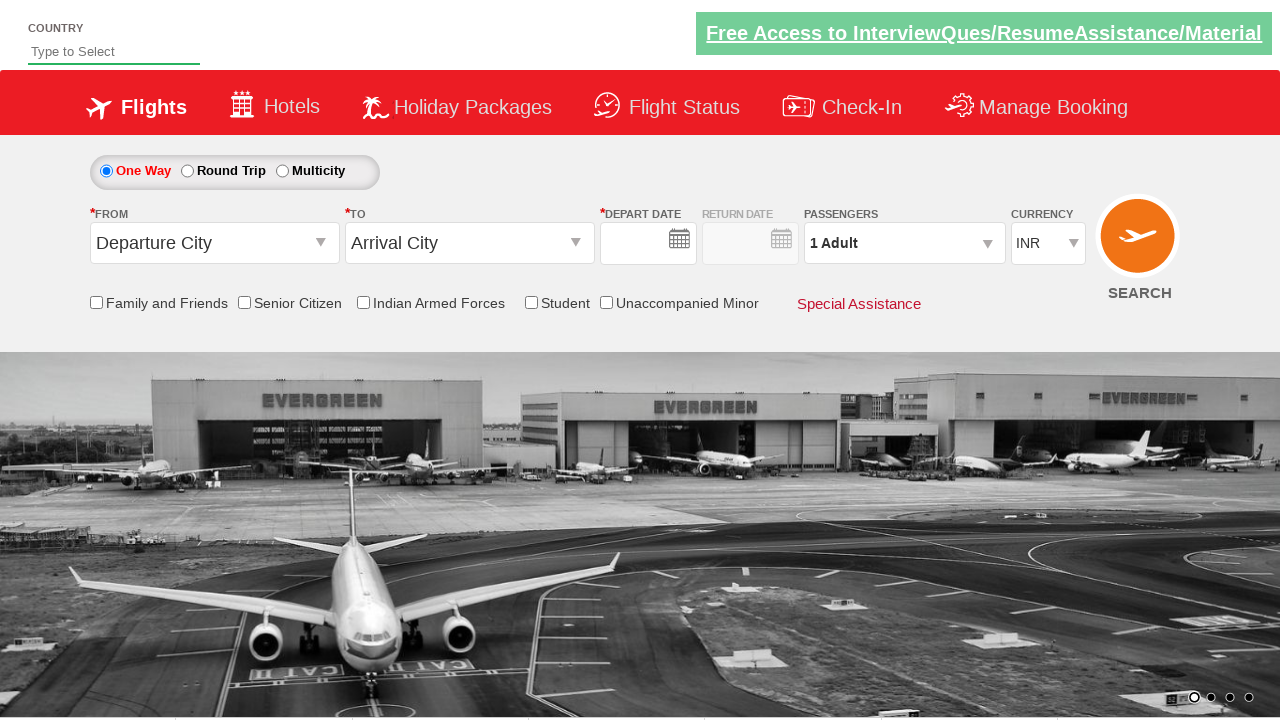

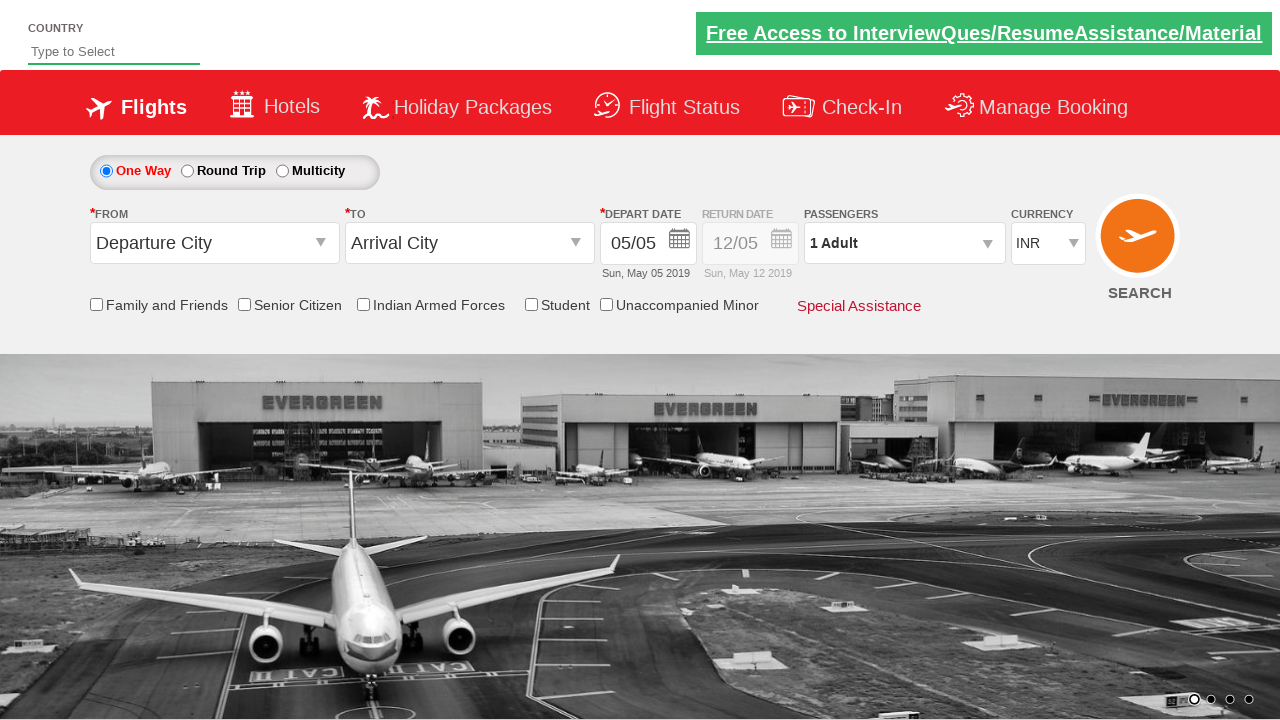